Fills out a form with name, email, current address, and permanent address fields, then submits it

Starting URL: https://demo-project.wedevx.co/

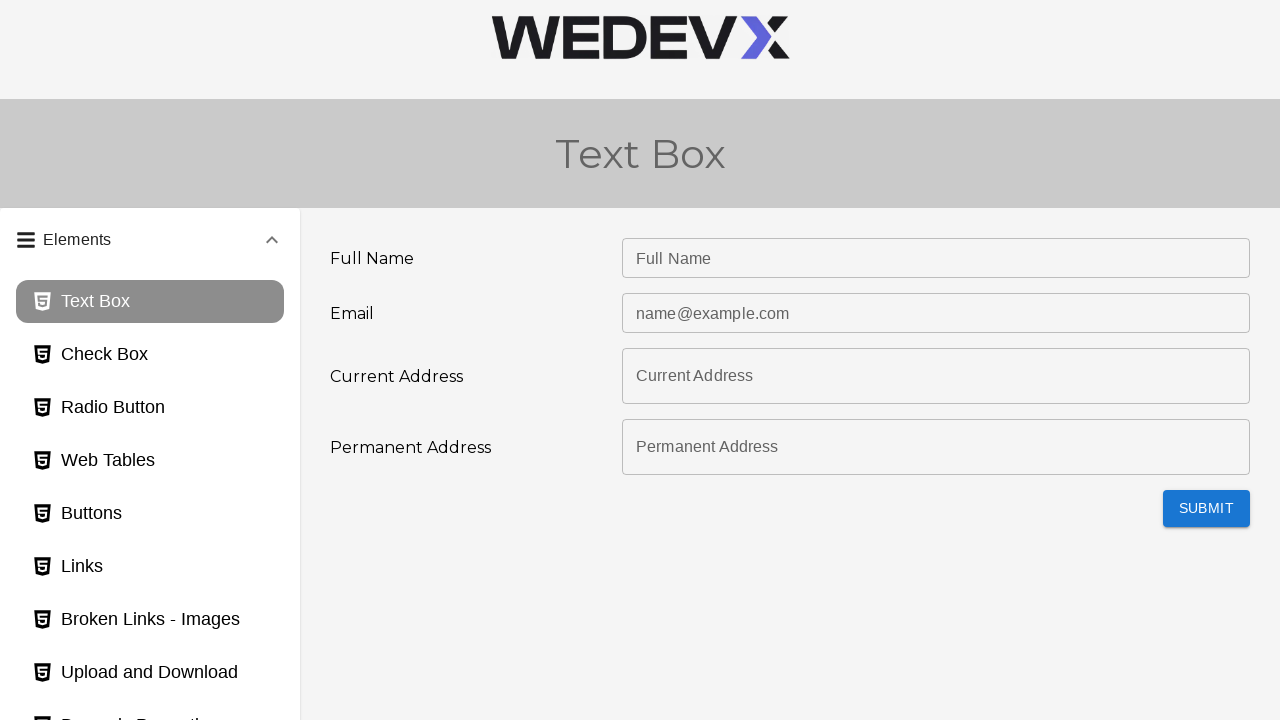

Filled name field with 'Osmonbaeva Sezim' on #name
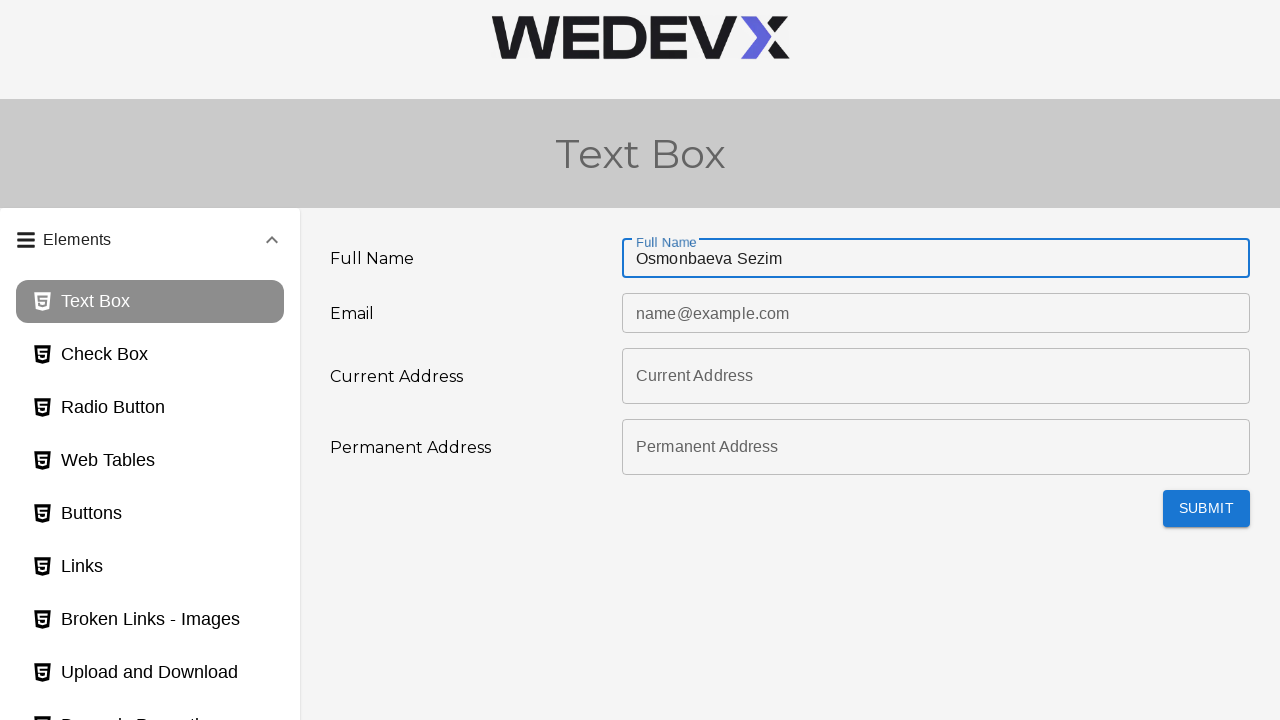

Filled email field with 'example@gmail.com' on #email
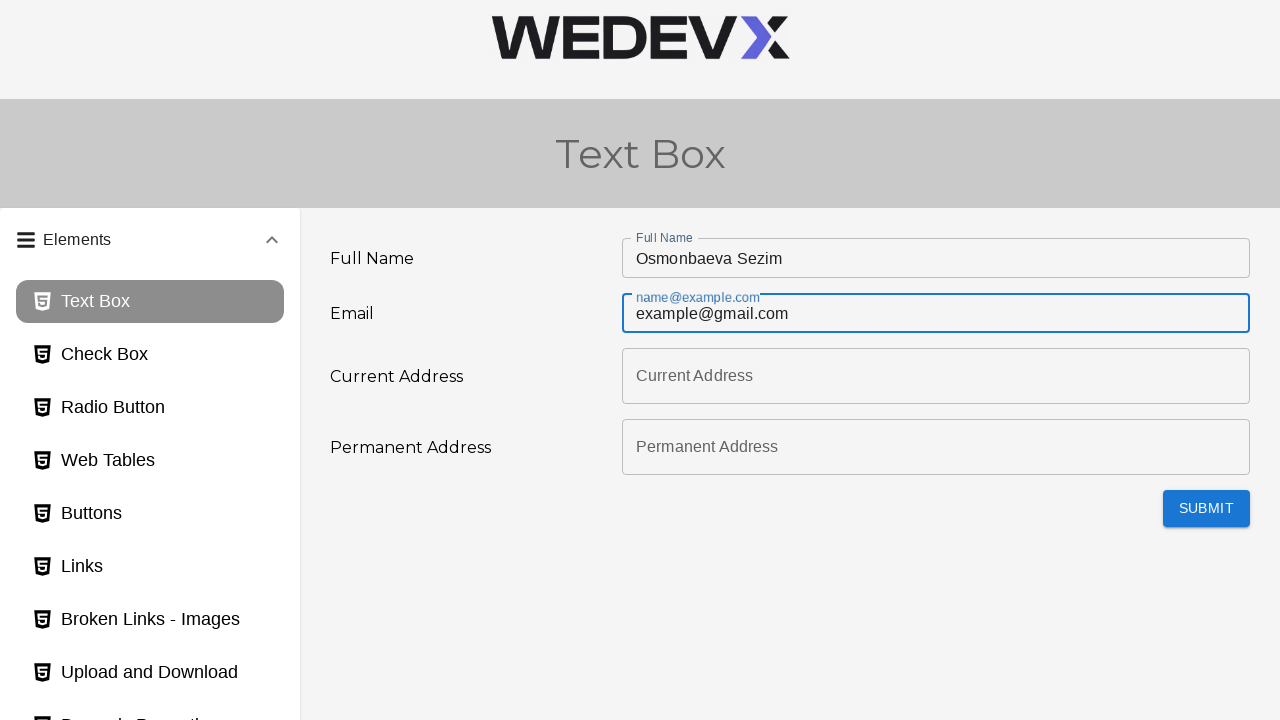

Filled current address field with '123 Main St.' on #currentAddress
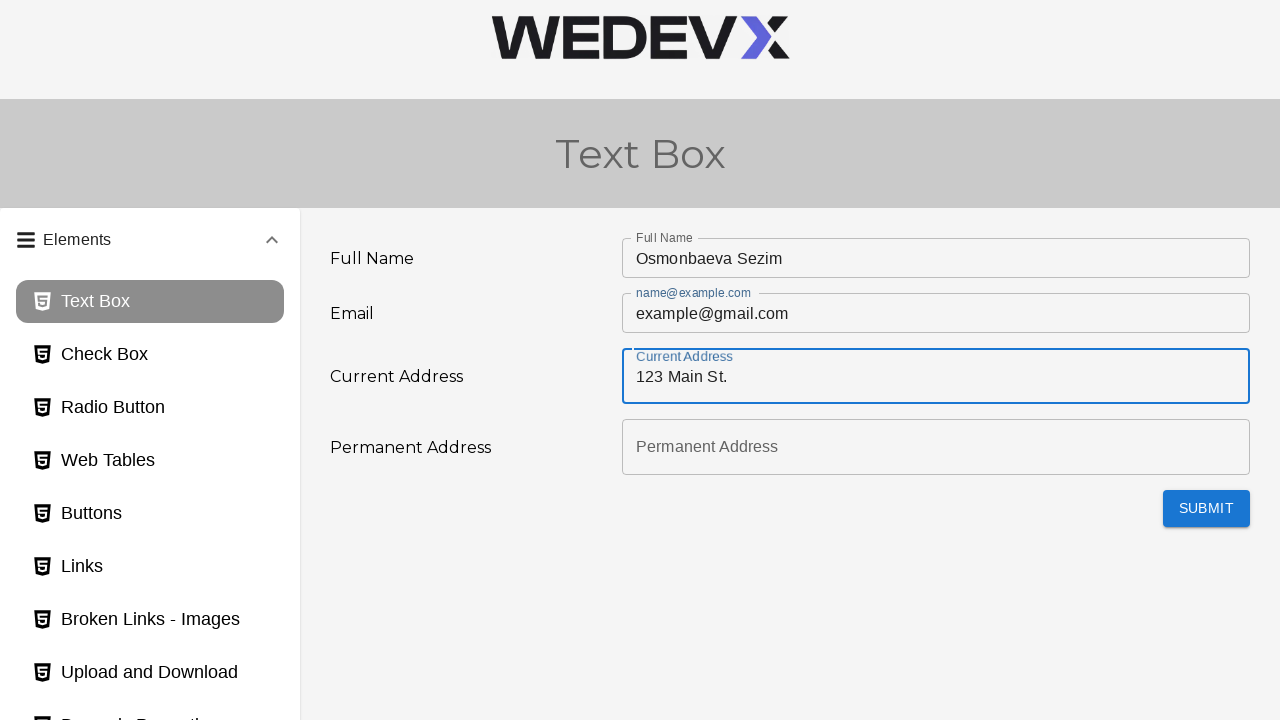

Filled permanent address field with '456 Second St.' on #permanentAddress
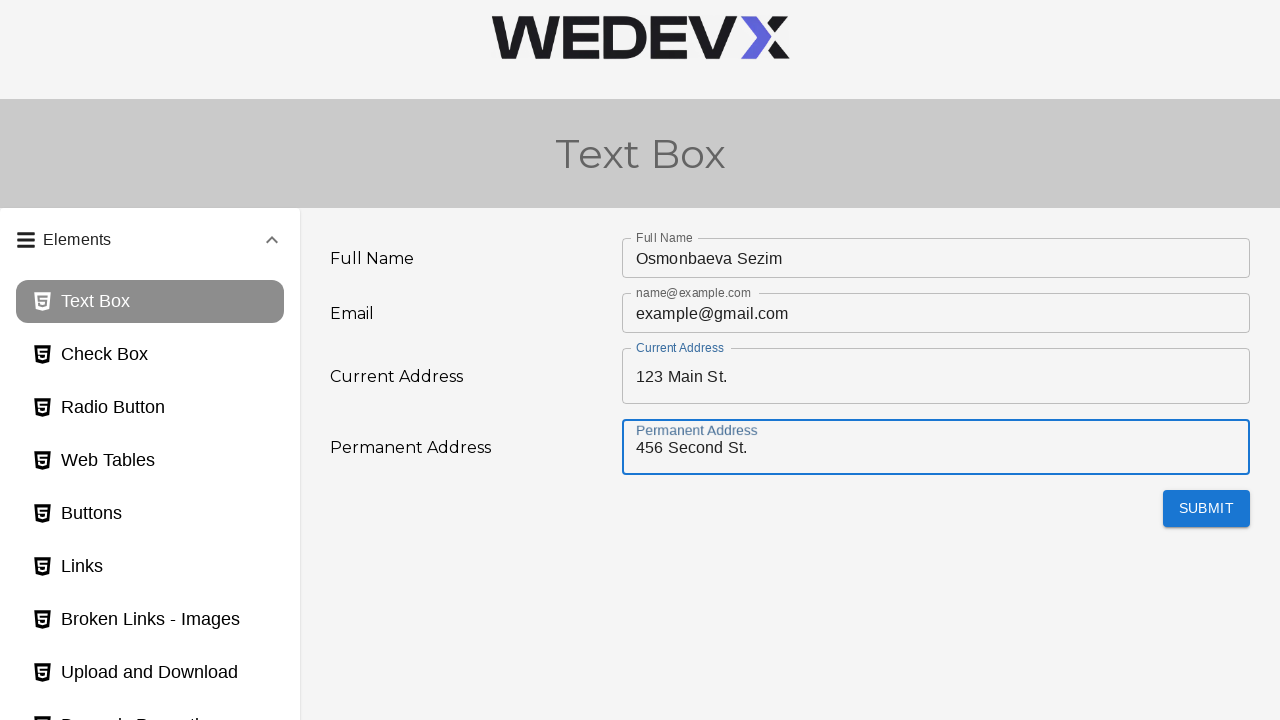

Clicked submit button to submit the form at (1206, 509) on .MuiButton-containedPrimary
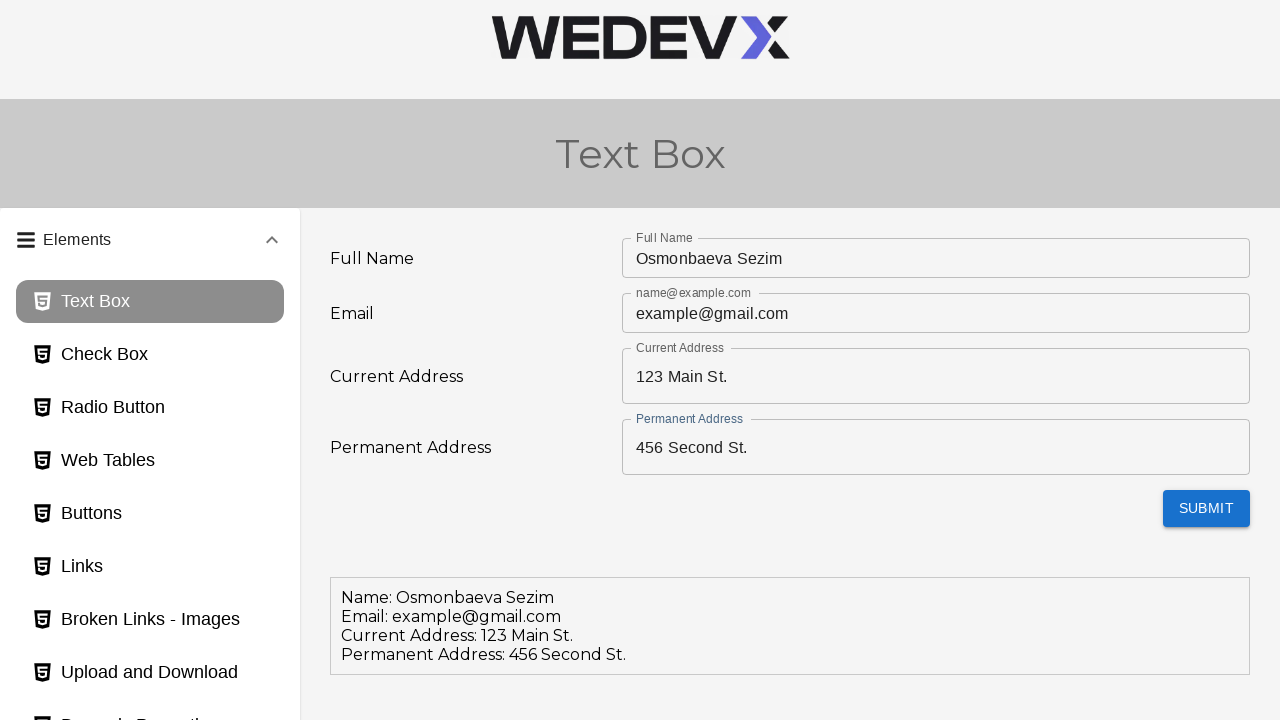

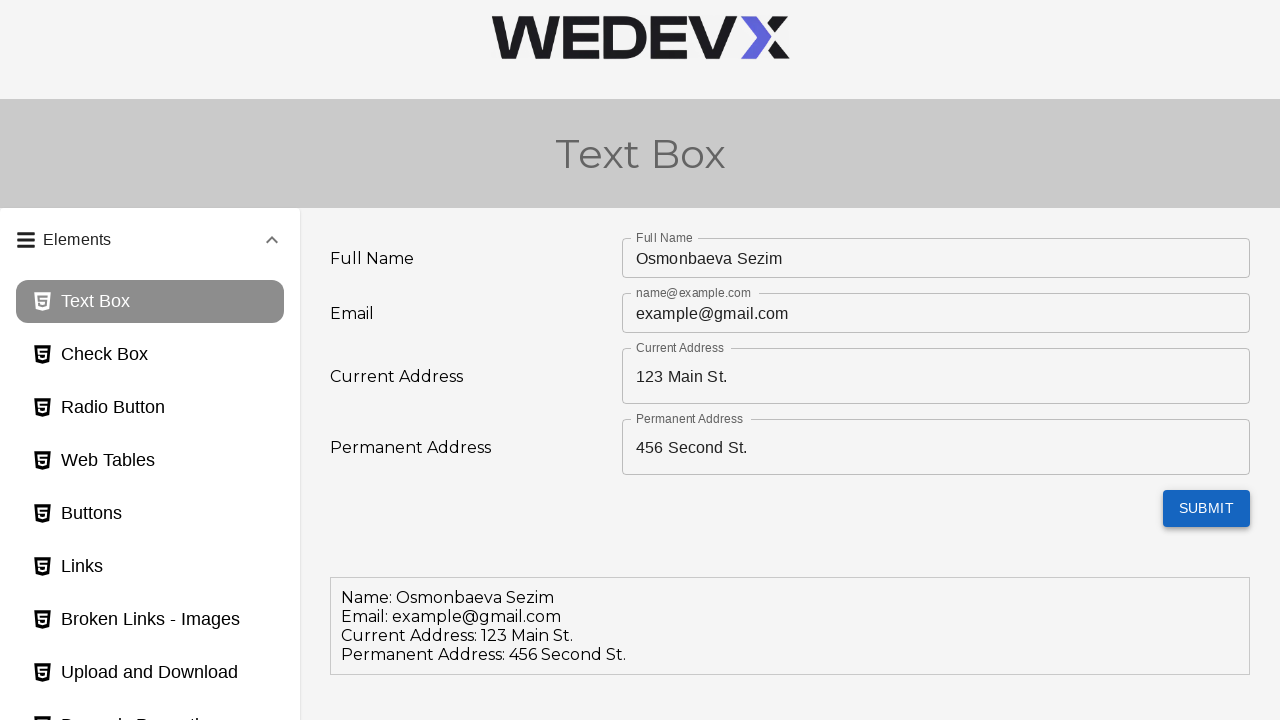